Tests browser forward navigation by clicking a link, navigating back, then navigating forward to verify proper history navigation

Starting URL: https://kristinek.github.io/site/examples/actions

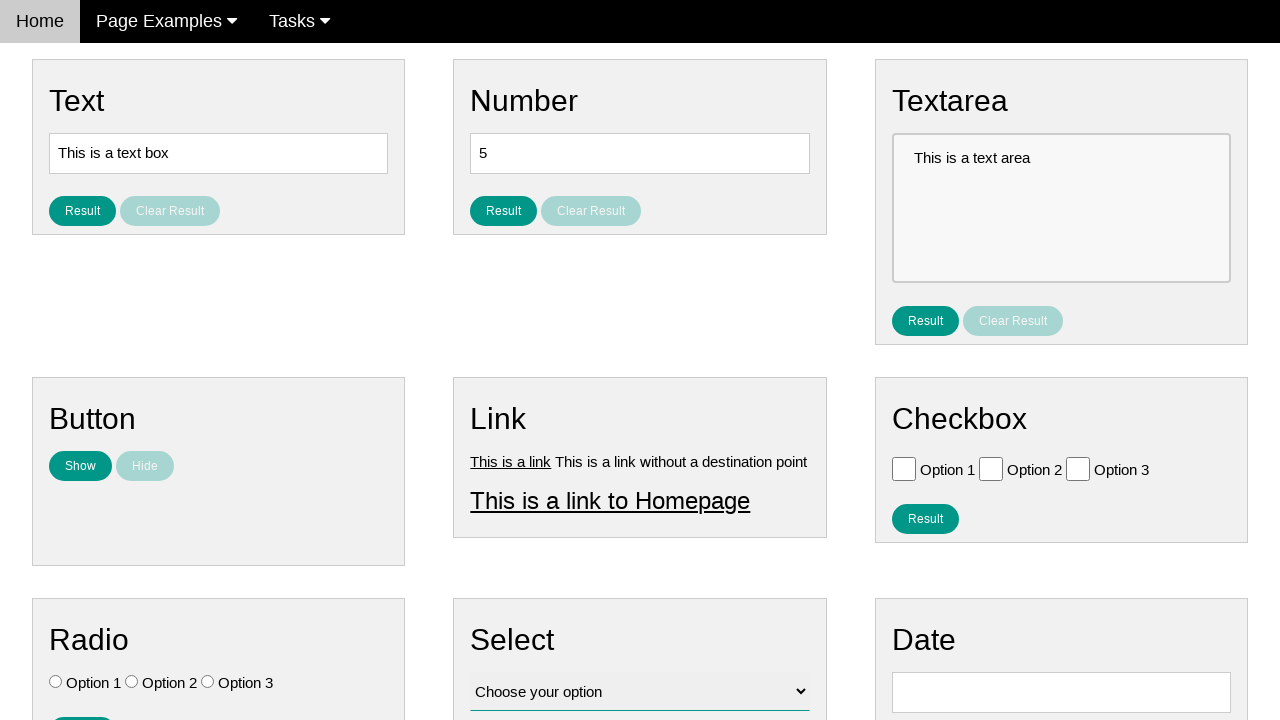

Clicked on Link 1 at (511, 461) on a[title='Link 1']
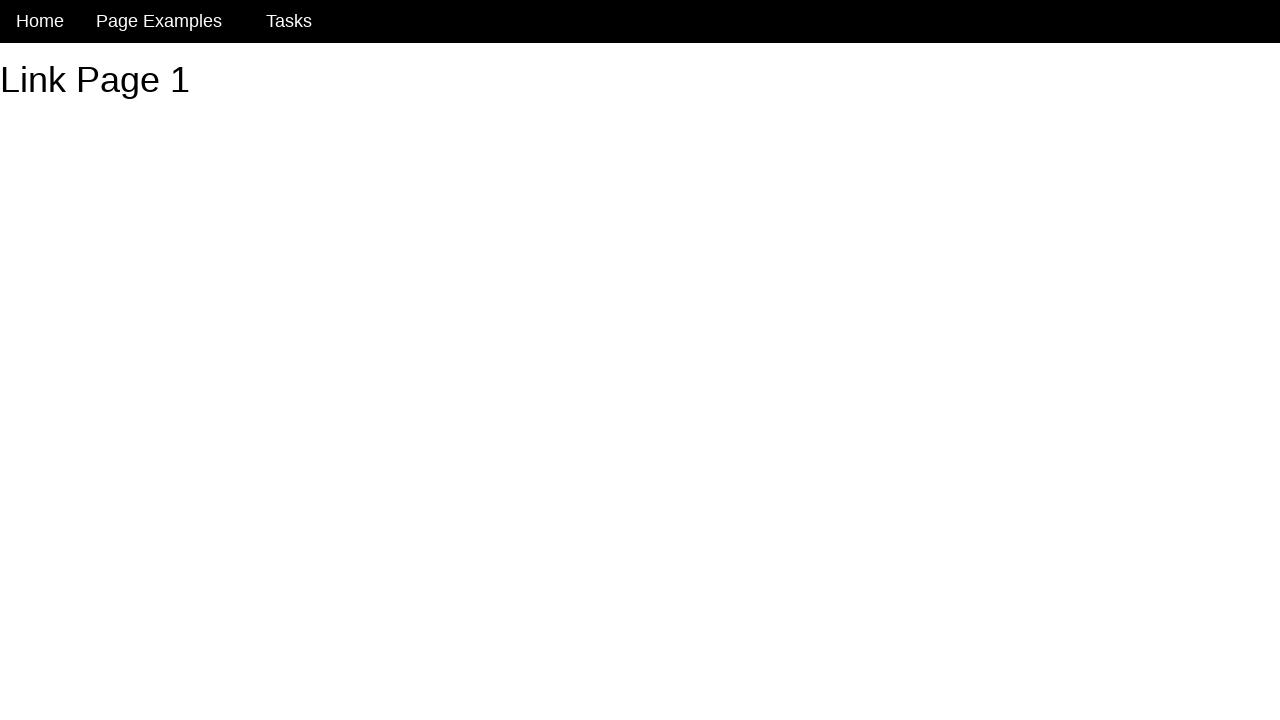

Navigation to Link 1 page completed
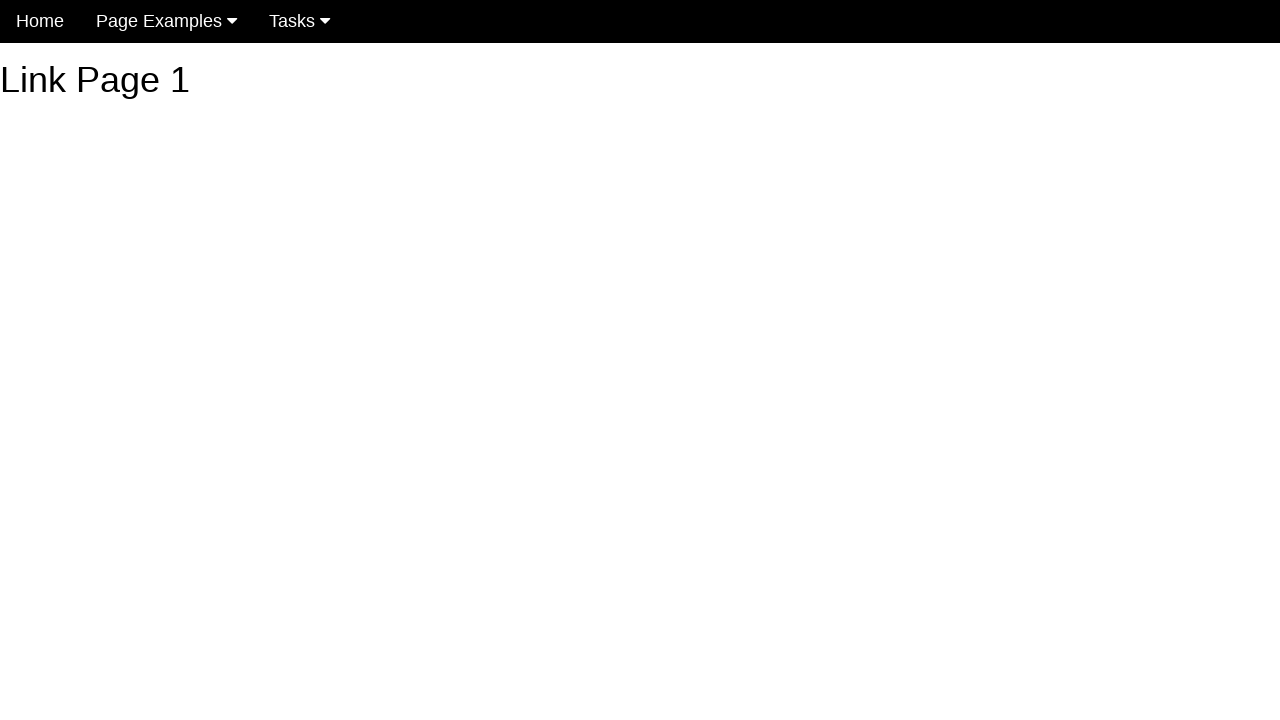

Navigated back to previous page
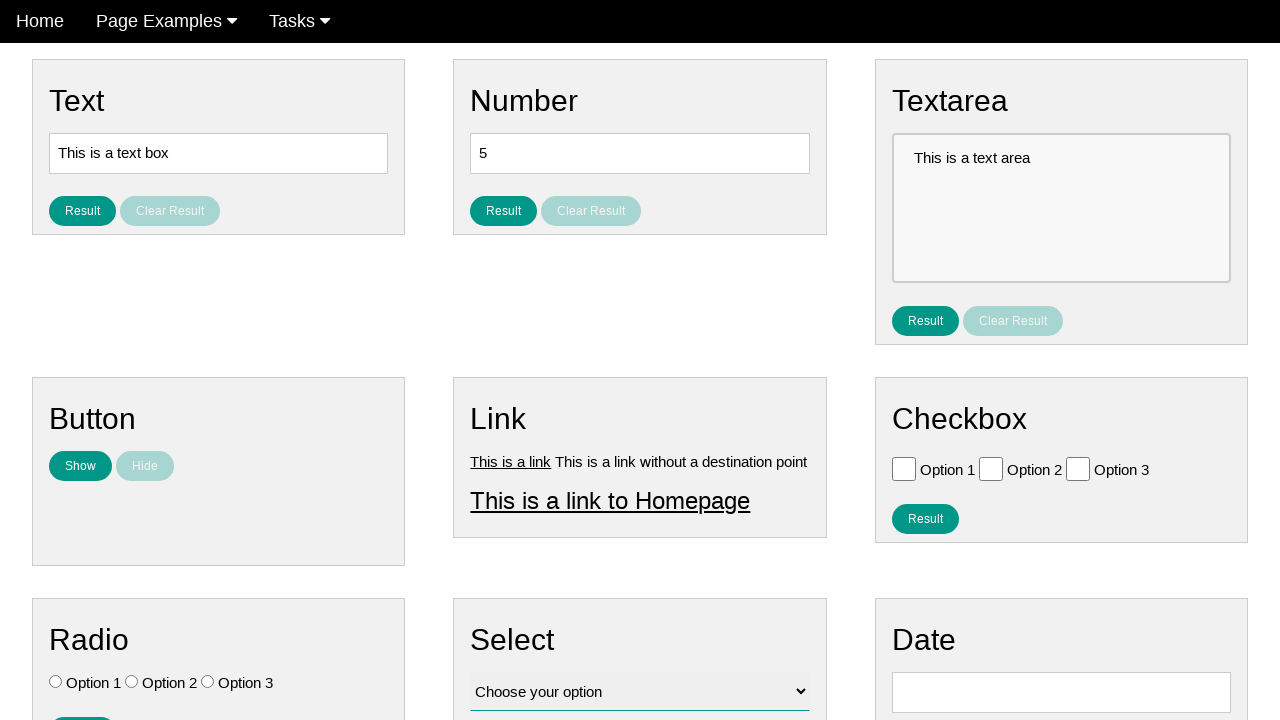

Navigation back to original page completed
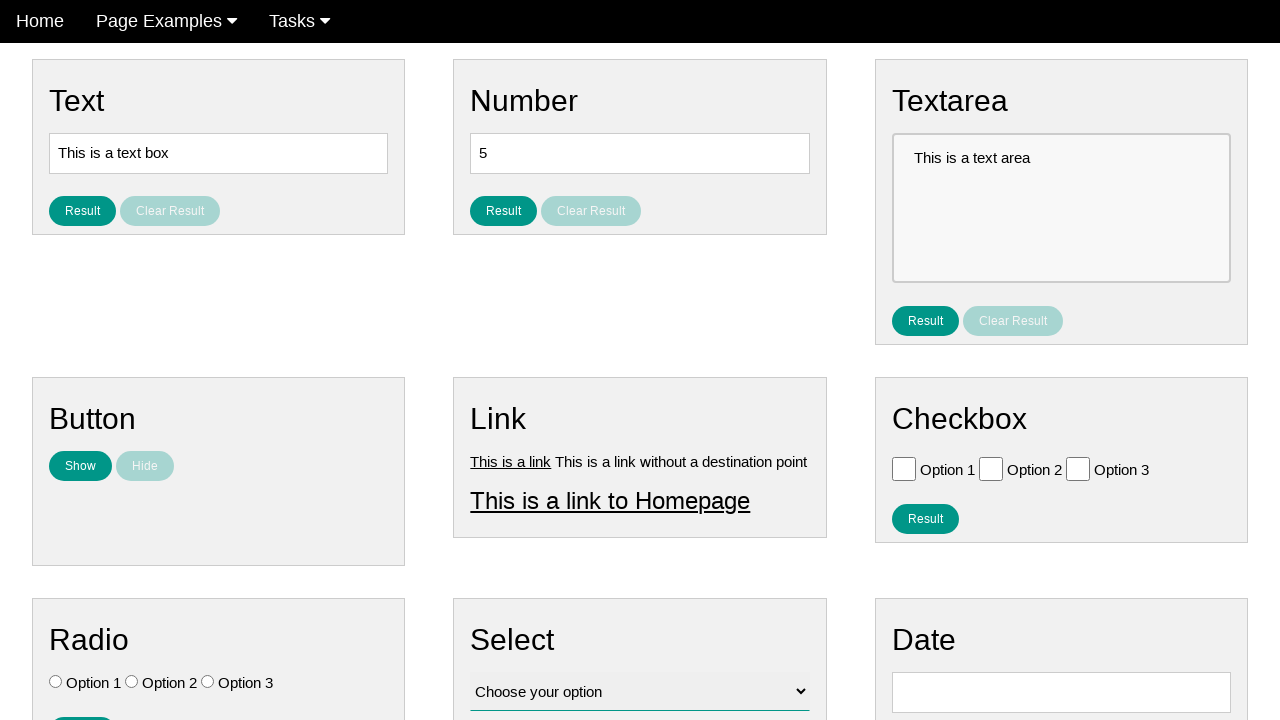

Navigated forward in browser history
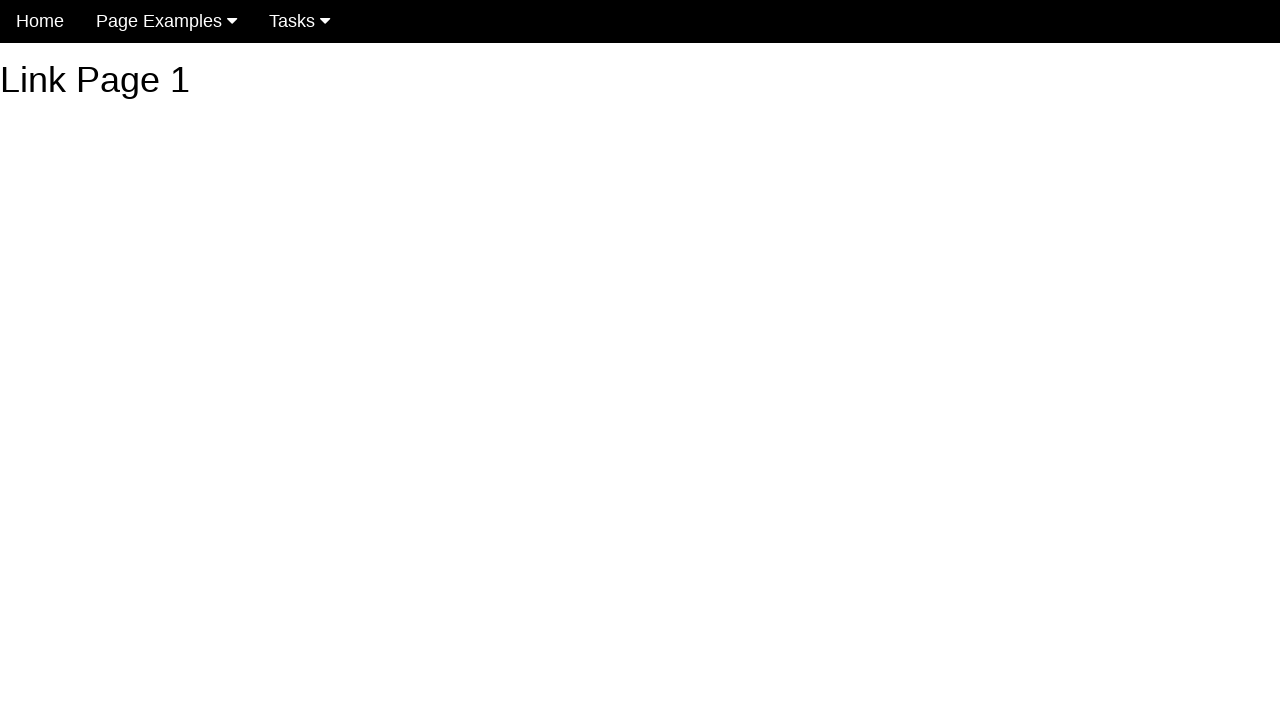

Navigation forward to Link 1 page completed
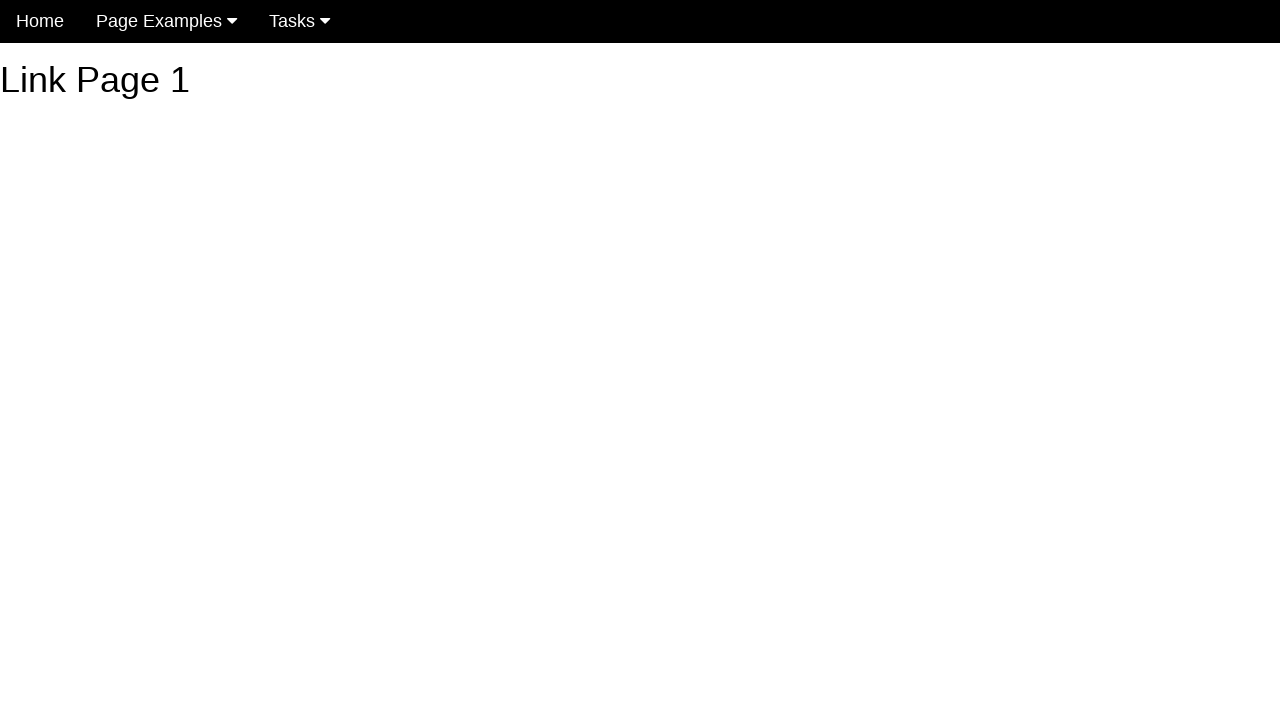

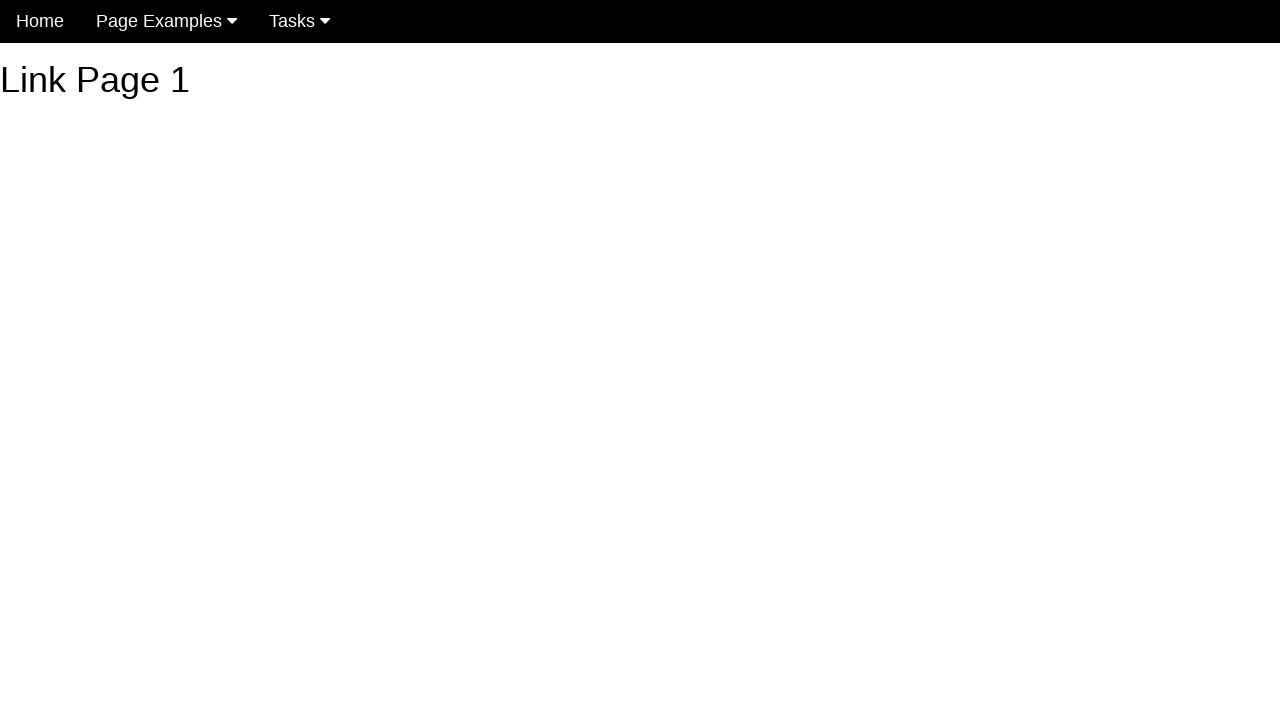